Tests web form functionality by filling text input, password field, clicking a checkbox, submitting the form, and verifying the success message

Starting URL: https://www.selenium.dev/selenium/web/web-form.html

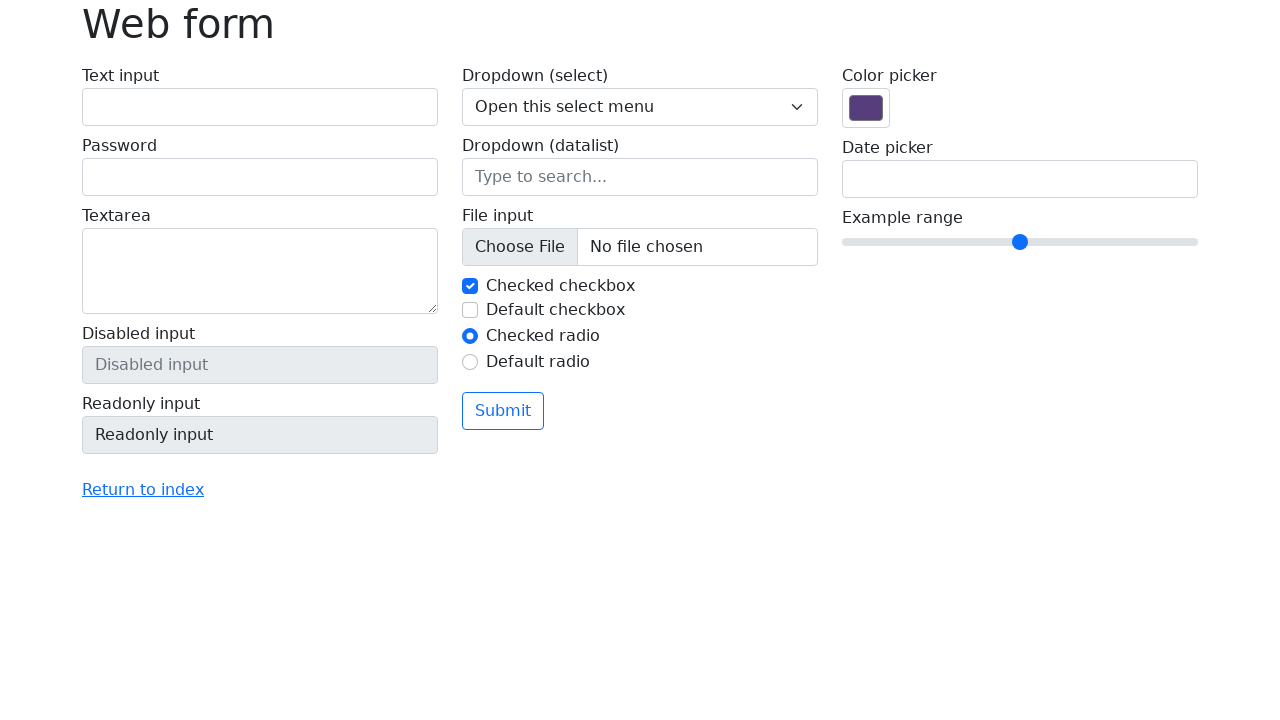

Clicked text input field at (260, 107) on input[name='my-text']
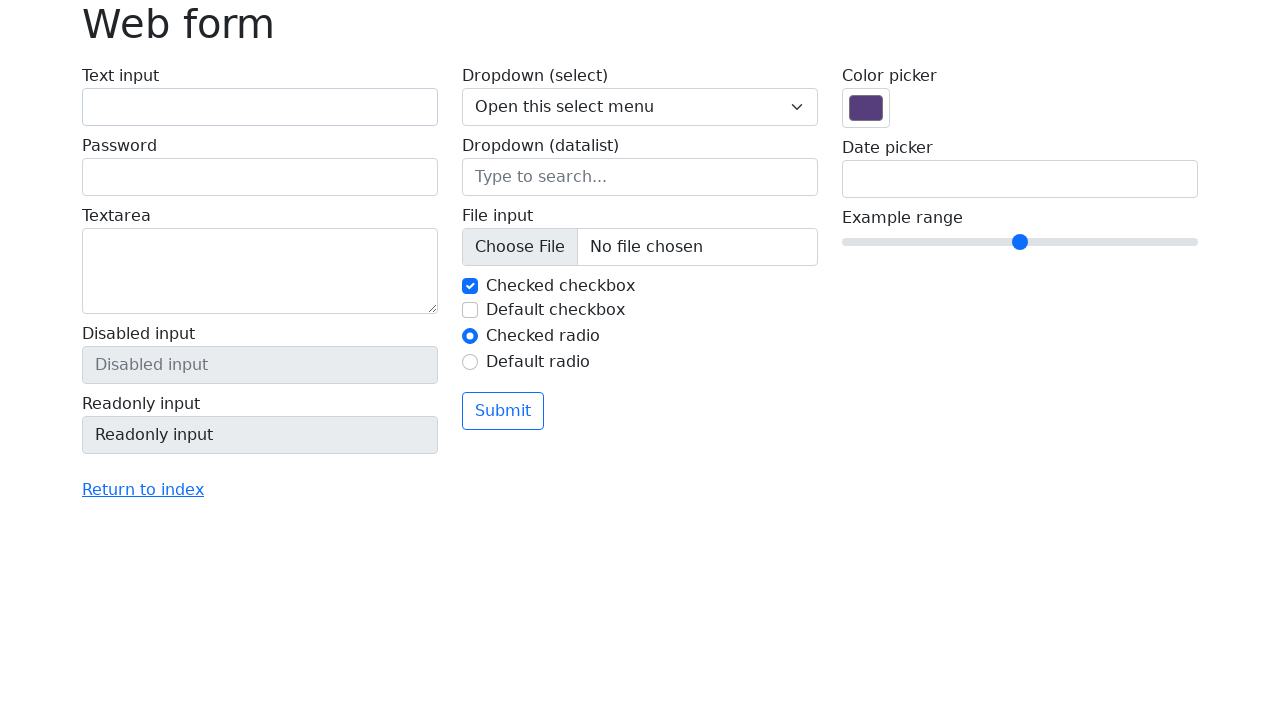

Filled text input field with 'Hello World!' on input[name='my-text']
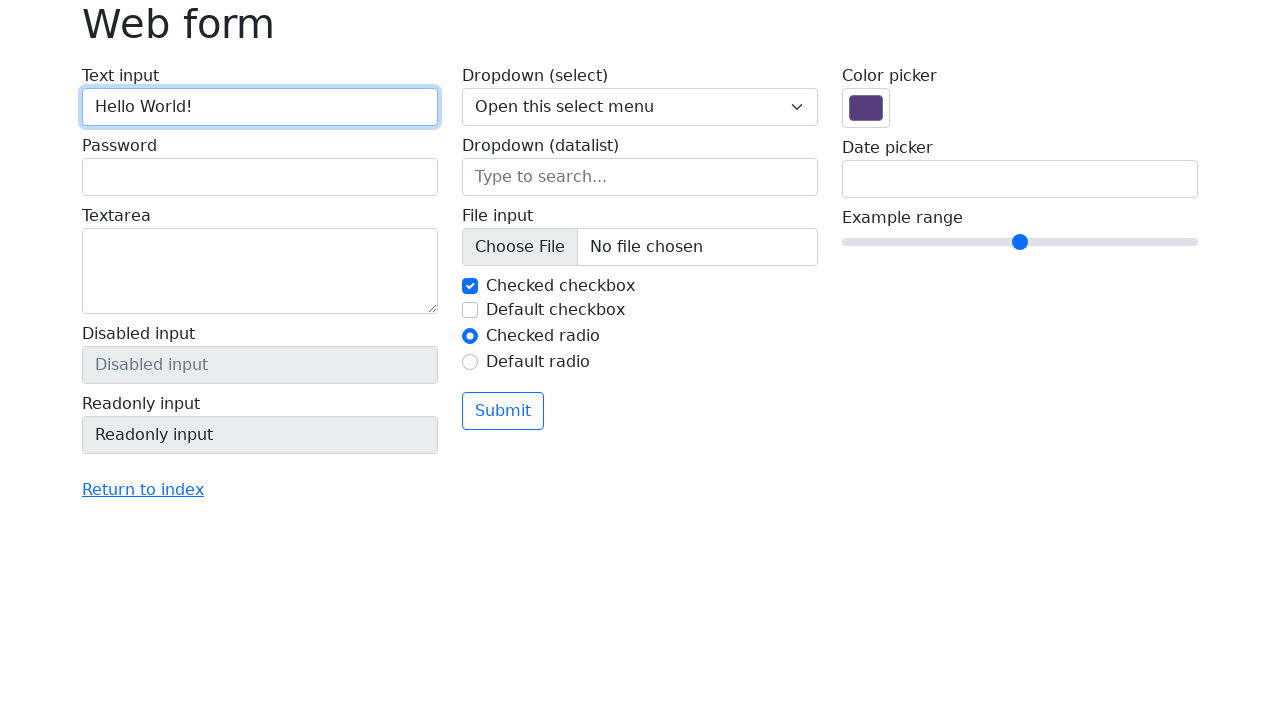

Clicked password input field at (260, 177) on input[name='my-password']
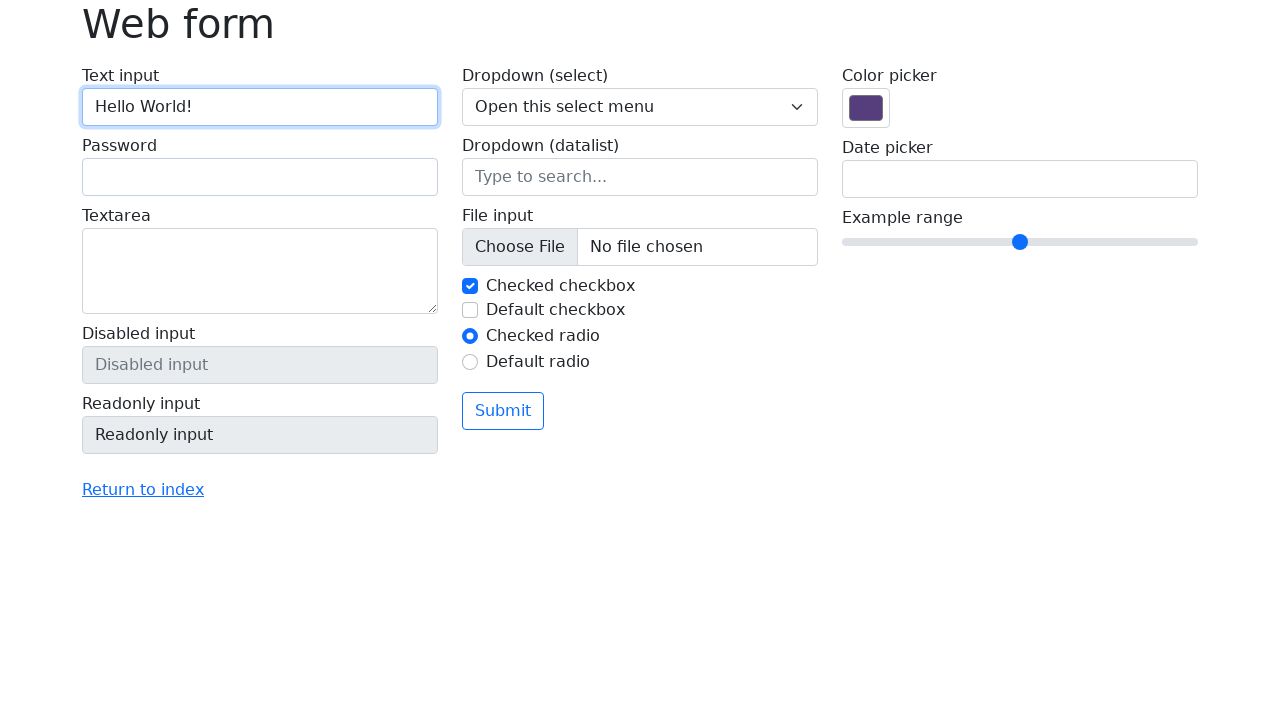

Filled password input field with '222222' on input[name='my-password']
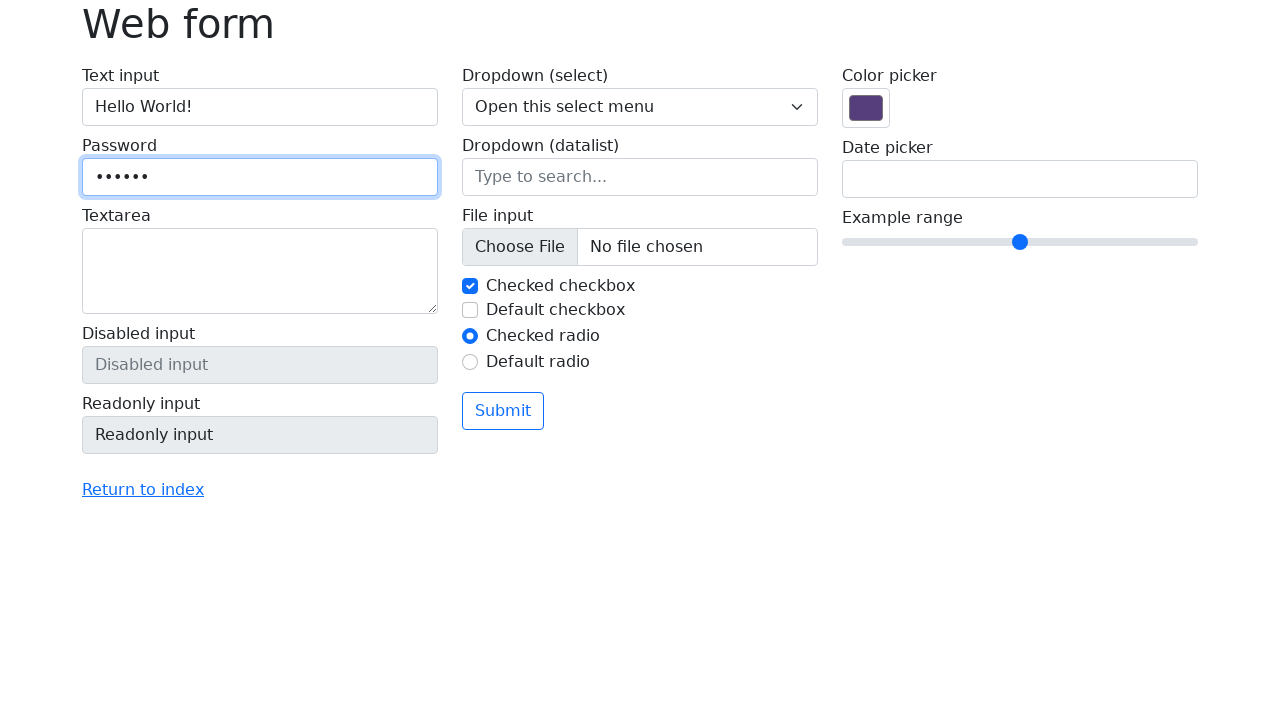

Clicked checkbox at (470, 310) on #my-check-2
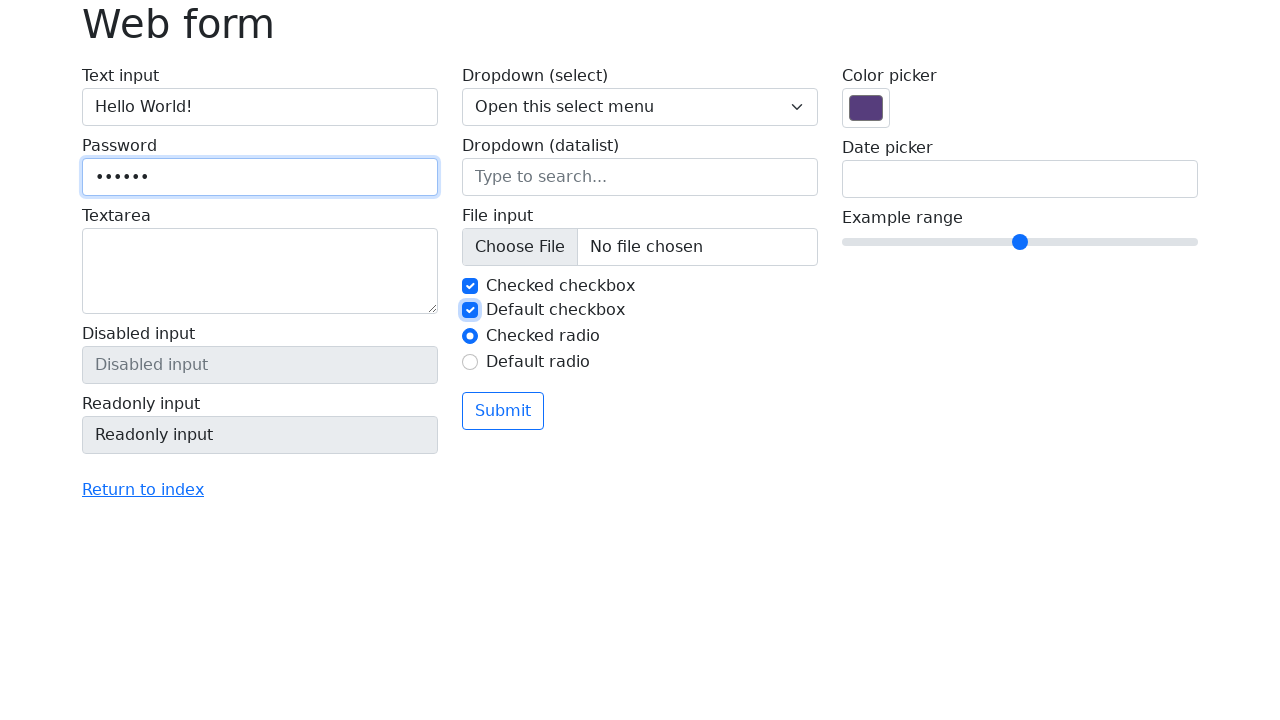

Clicked submit button at (503, 411) on button
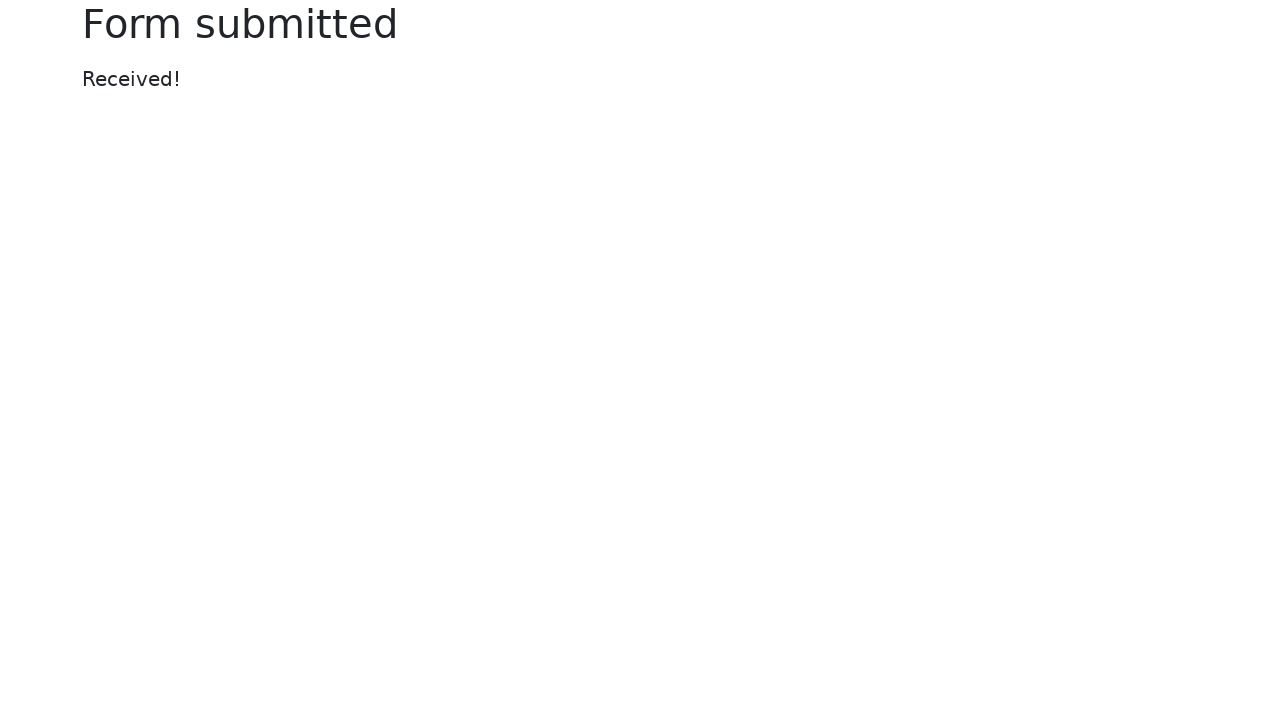

Success message appeared
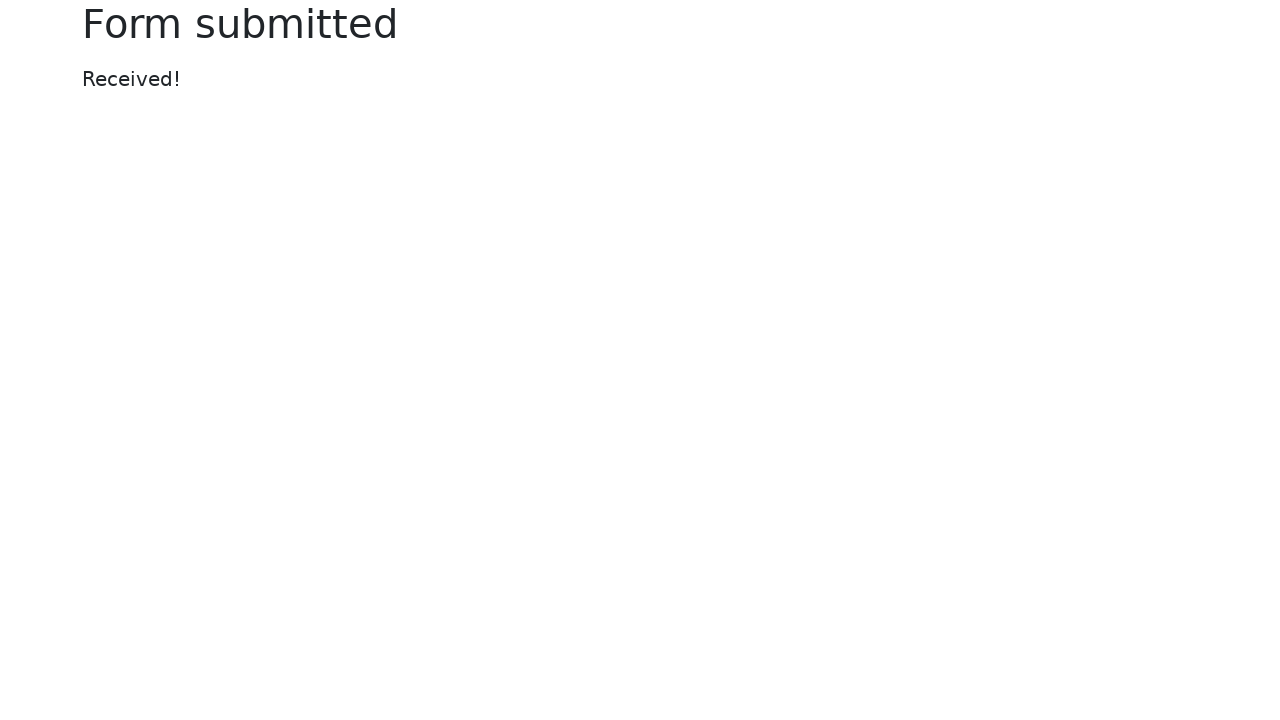

Retrieved success message text
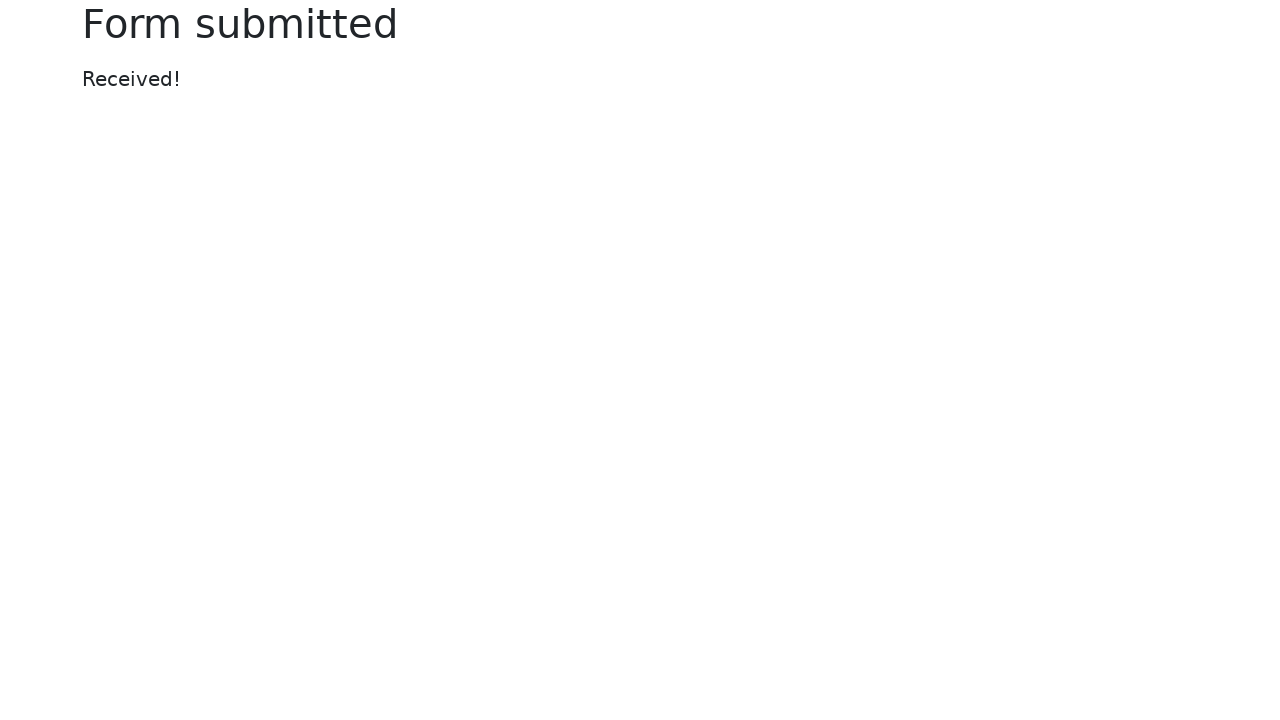

Verified success message equals 'Received!'
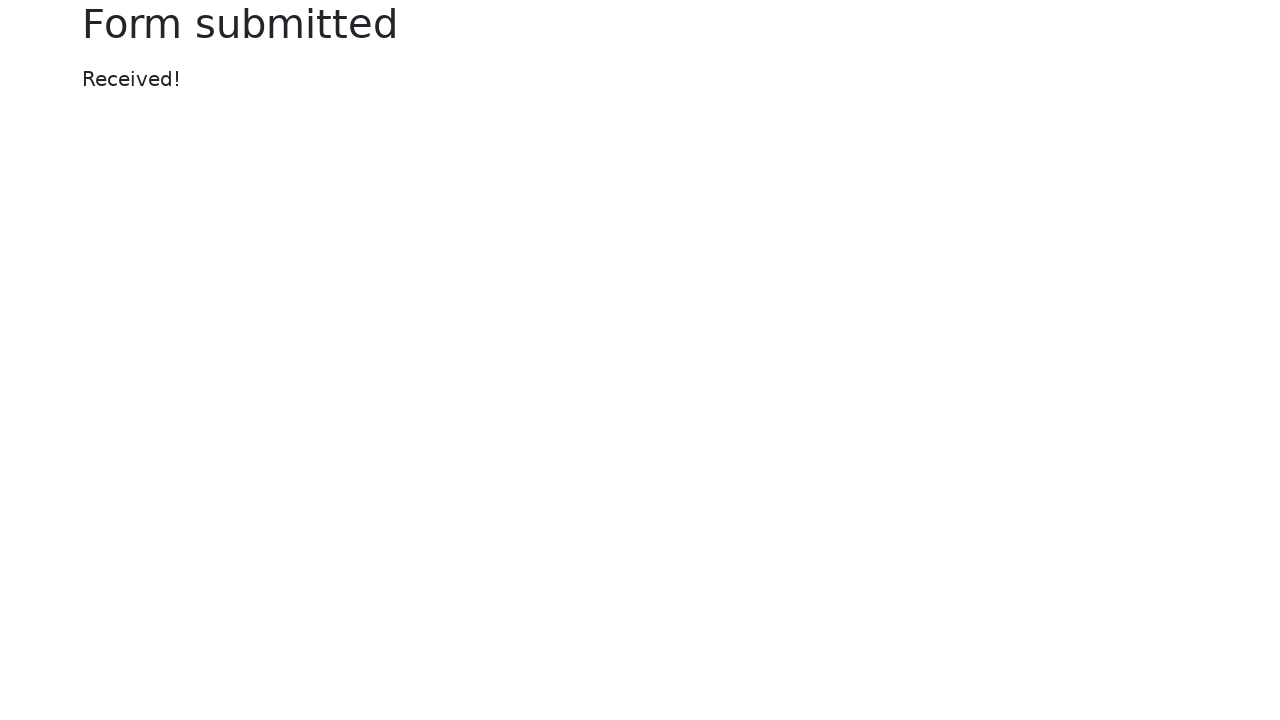

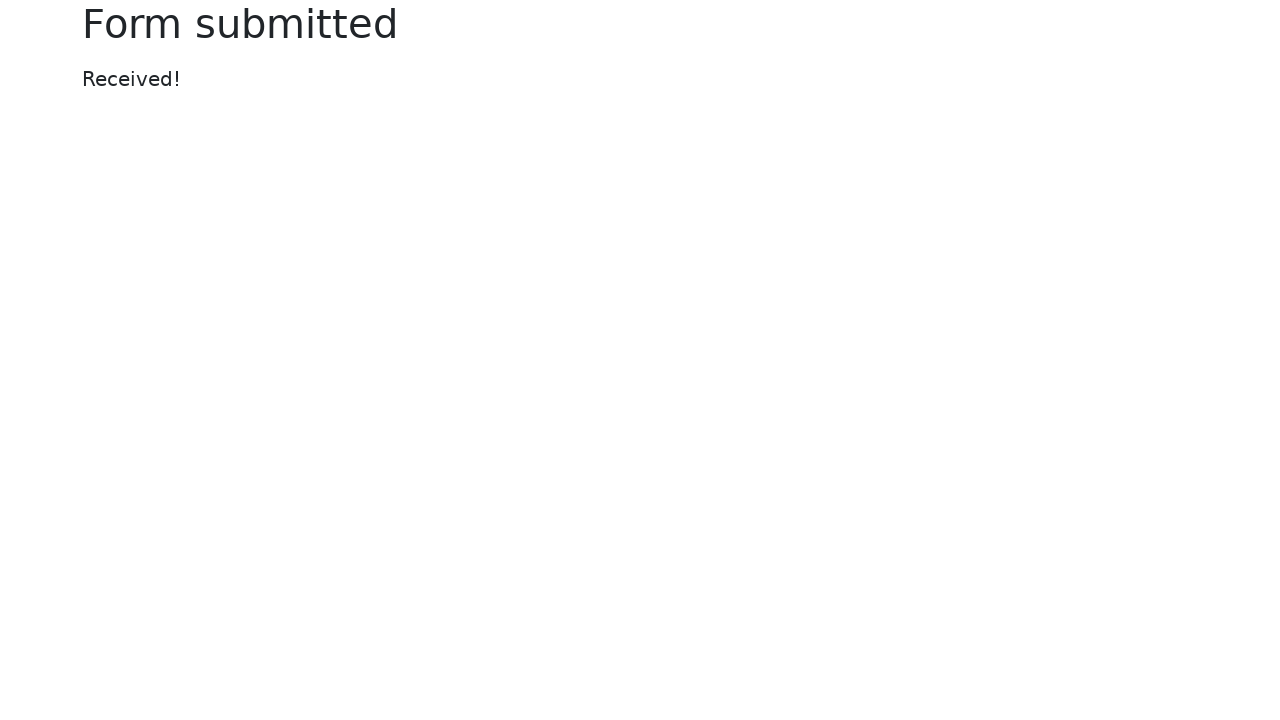